Tests a form submission by filling in first name, last name, and email fields, then clicking the submit button

Starting URL: http://secure-retreat-92358.herokuapp.com/

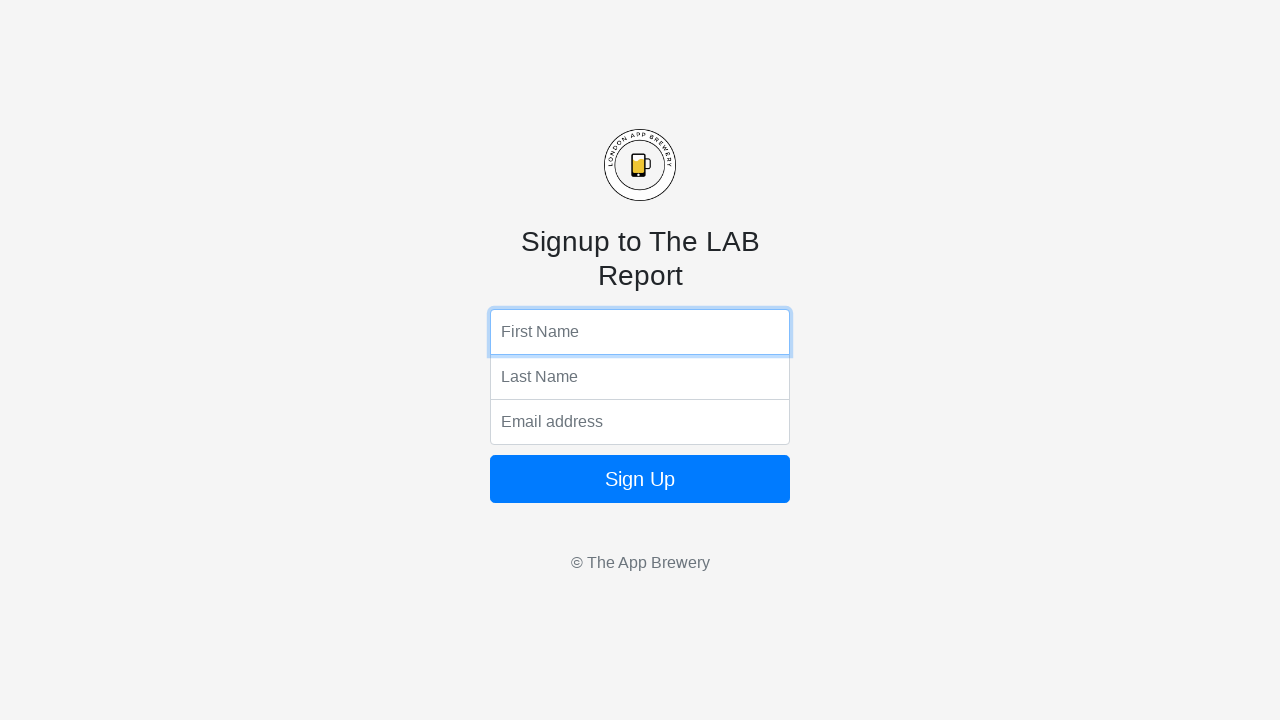

Filled first name field with 'Michael' on input[name='fName']
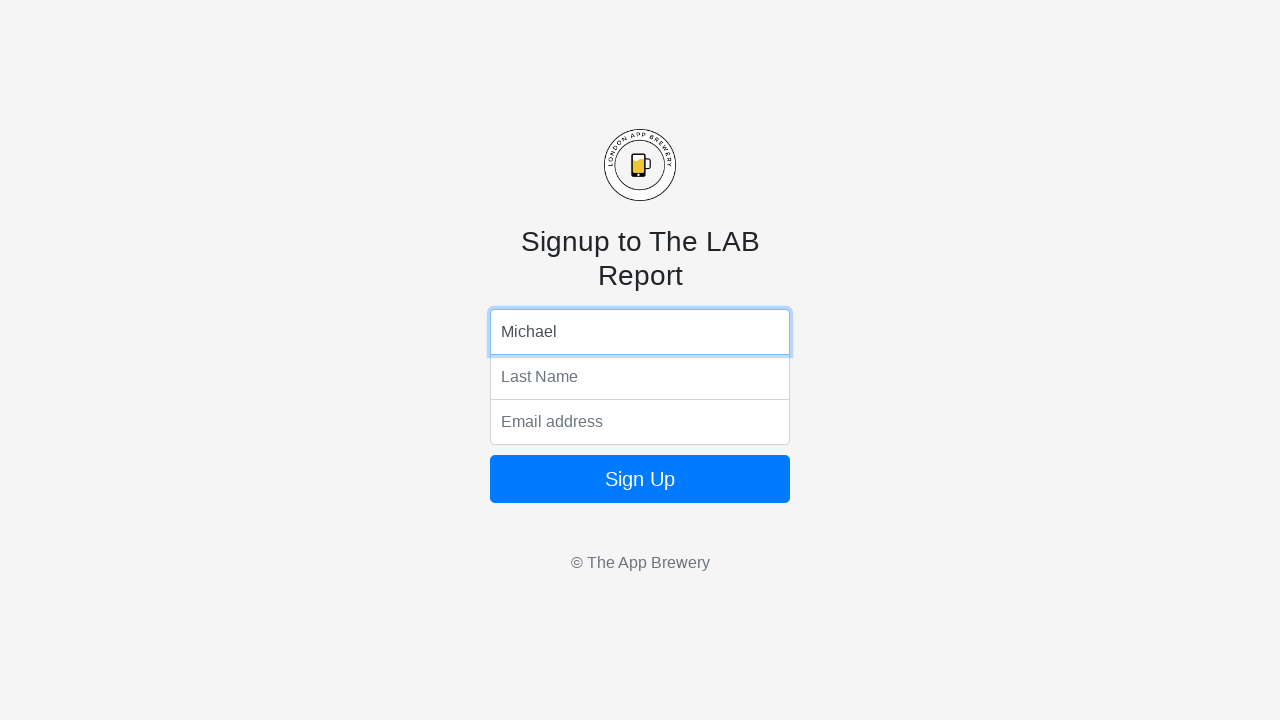

Filled last name field with 'Thompson' on input[name='lName']
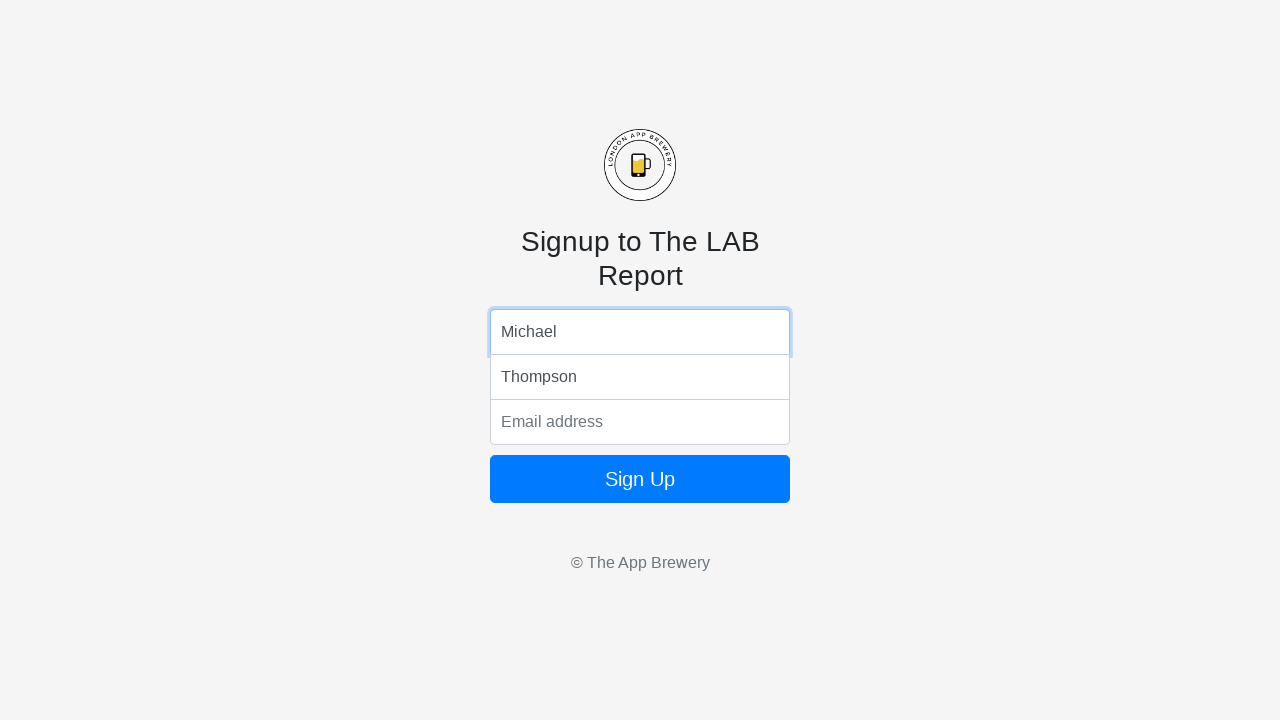

Filled email field with 'michael.thompson@example.com' on input[name='email']
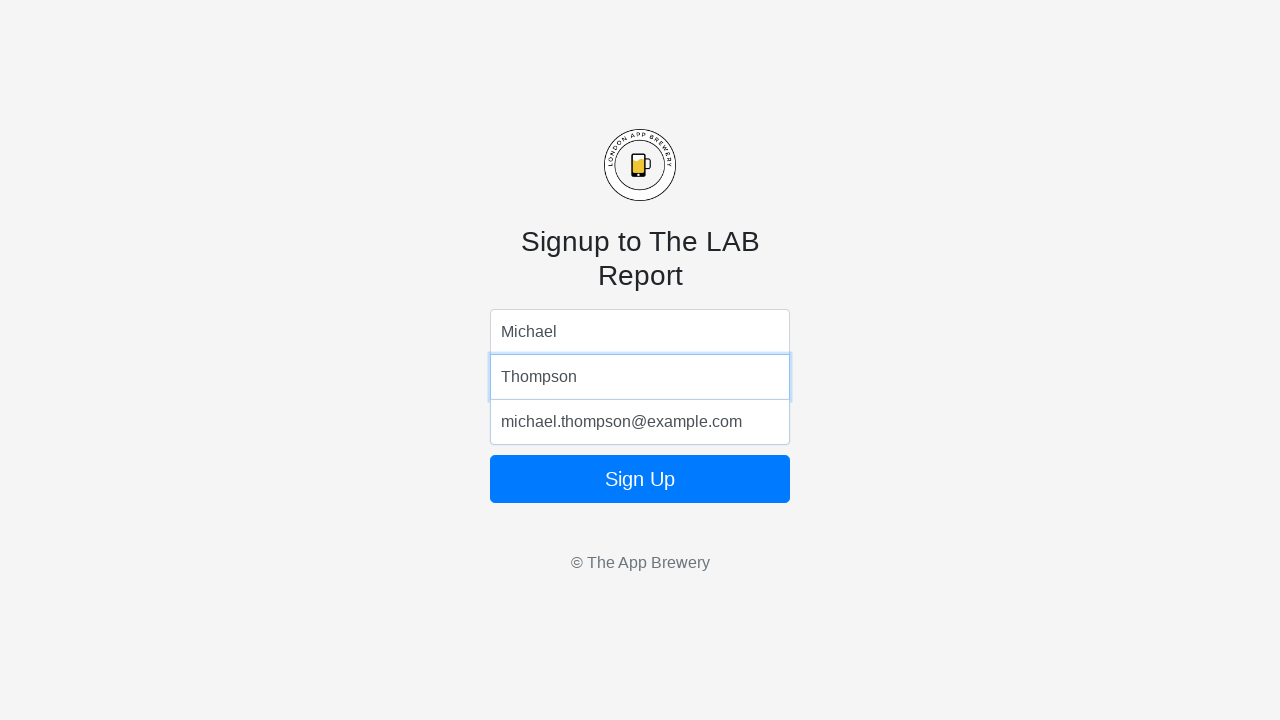

Clicked form submit button at (640, 479) on form button
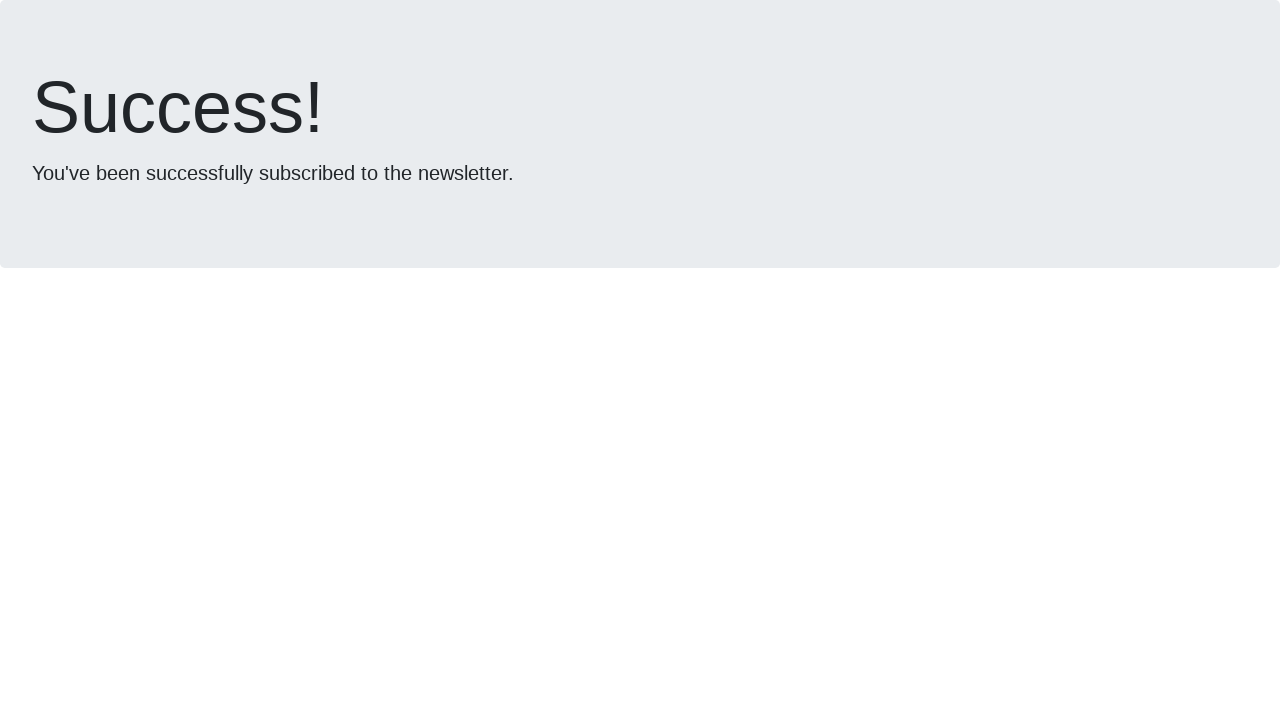

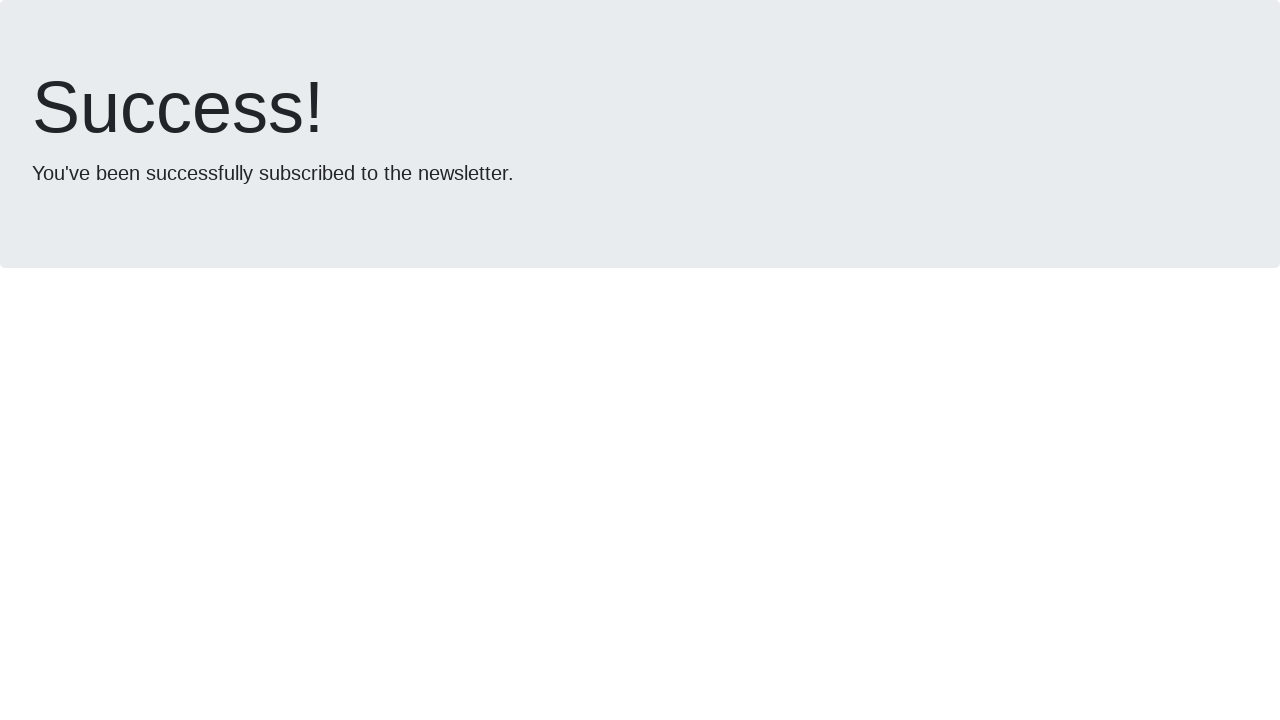